Tests displaying jQuery Growl notification messages on a page by injecting jQuery and jQuery Growl libraries via JavaScript execution, then triggering notification popups.

Starting URL: http://the-internet.herokuapp.com

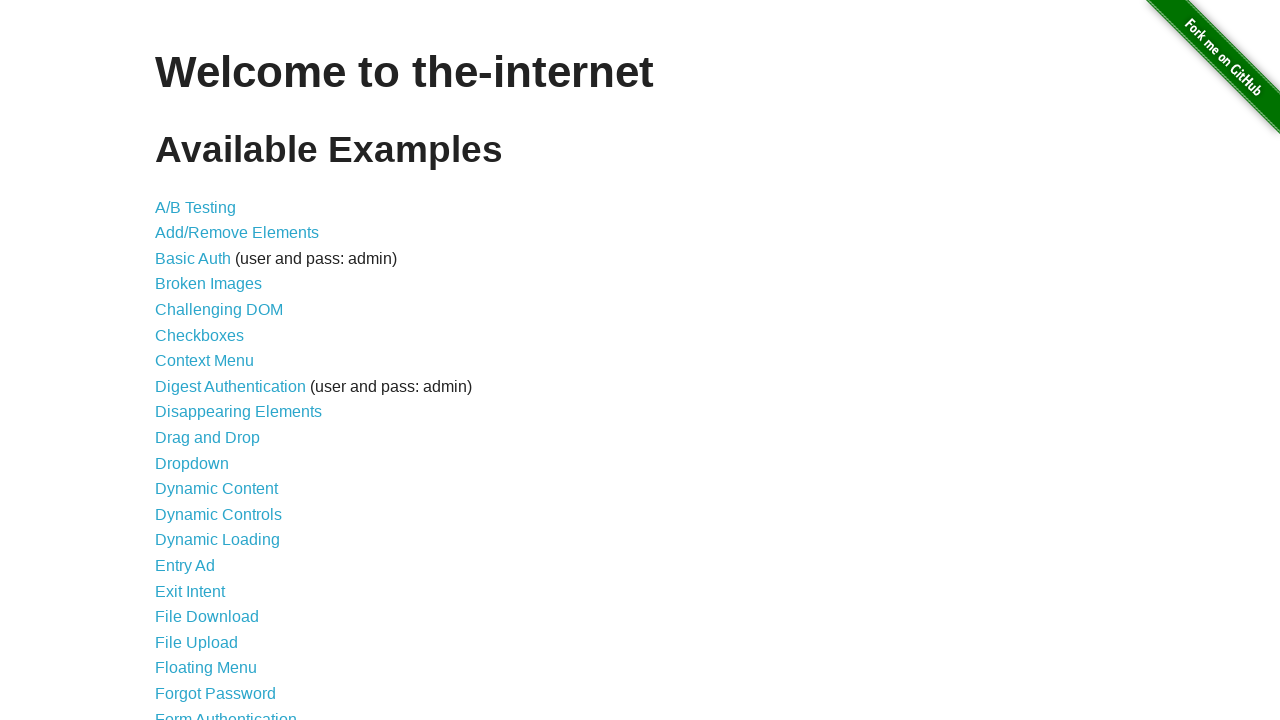

Injected jQuery library via JavaScript if not already present
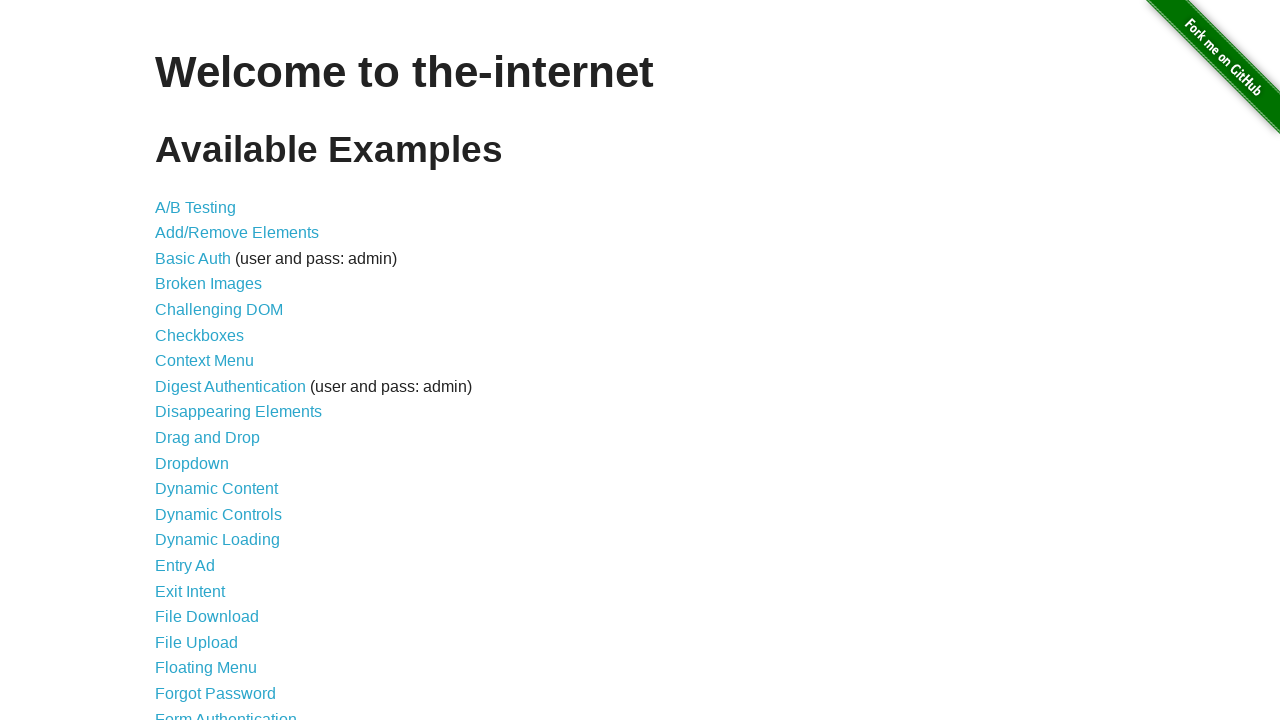

Waited for jQuery library to load
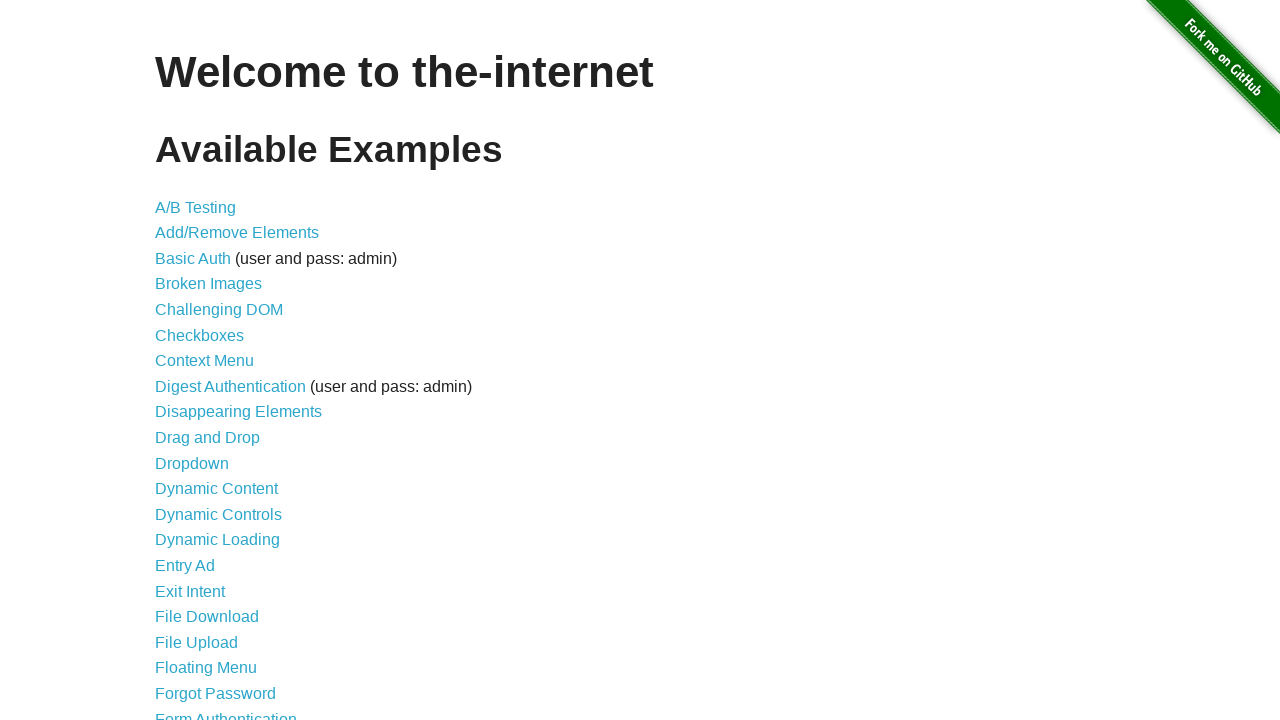

Loaded jQuery Growl library script
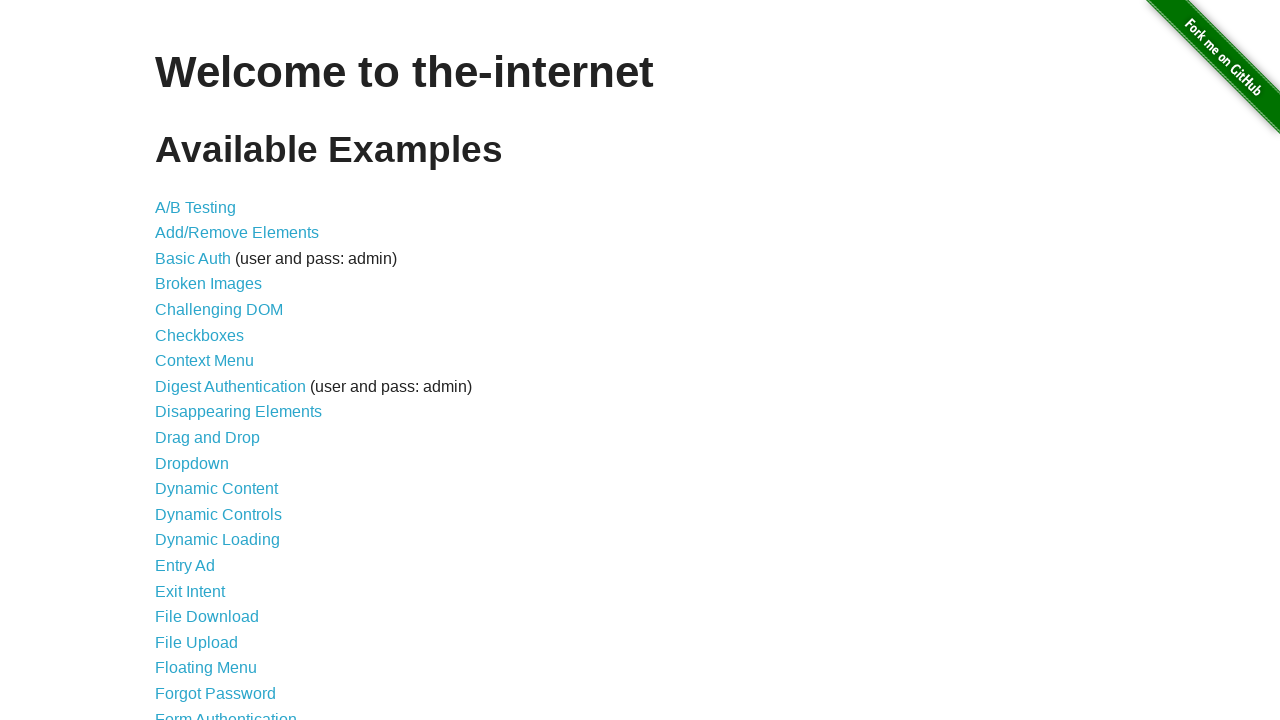

Added jQuery Growl stylesheet to page
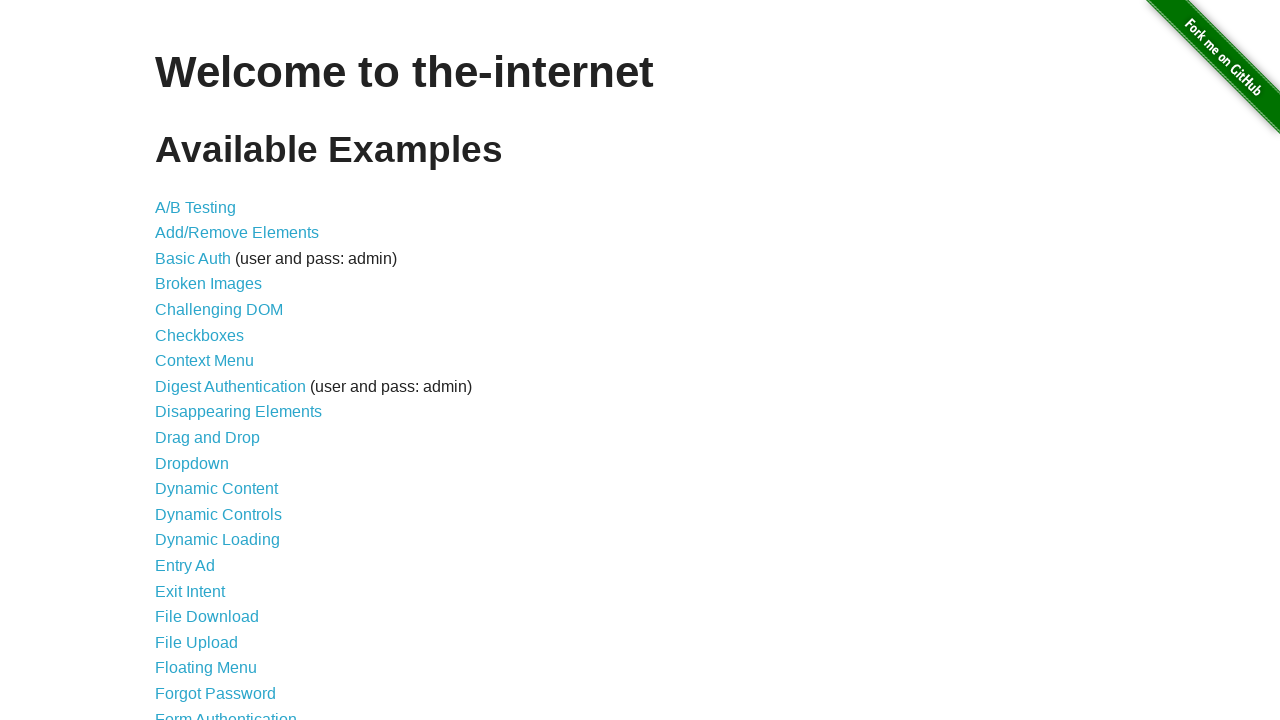

Waited for jQuery Growl library to load
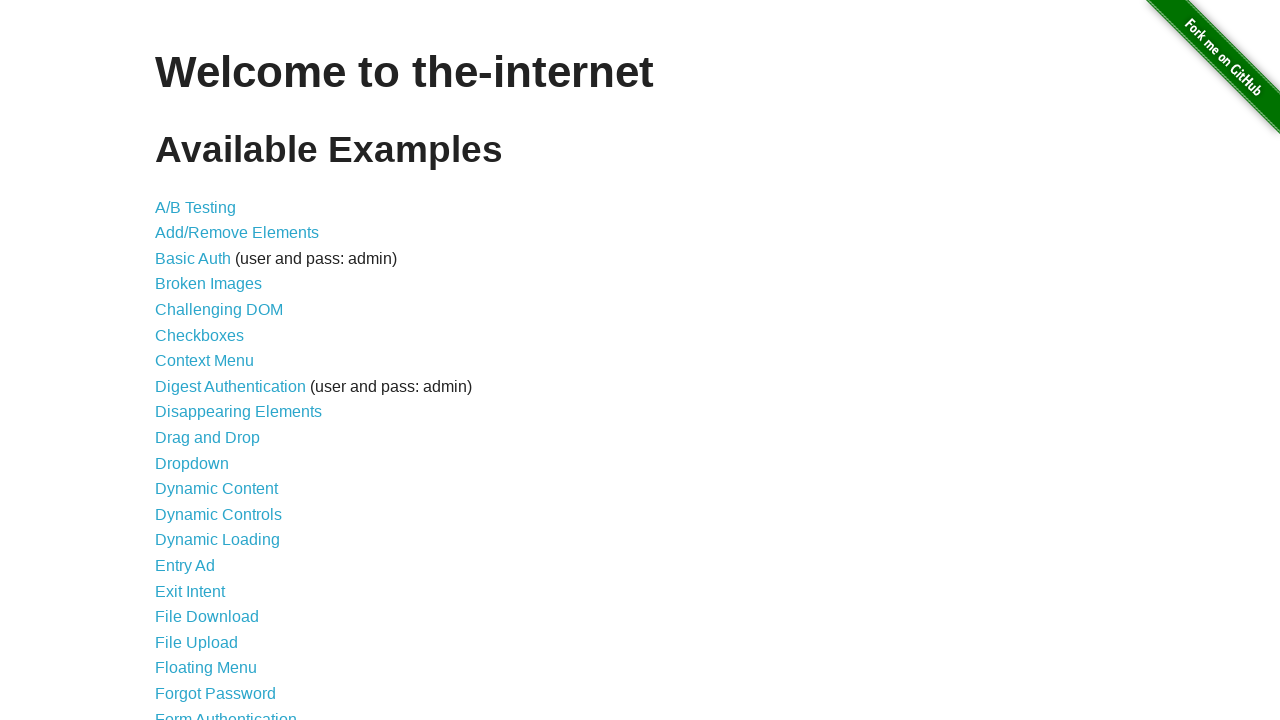

Displayed jQuery Growl notification with title 'GET' and message '/'
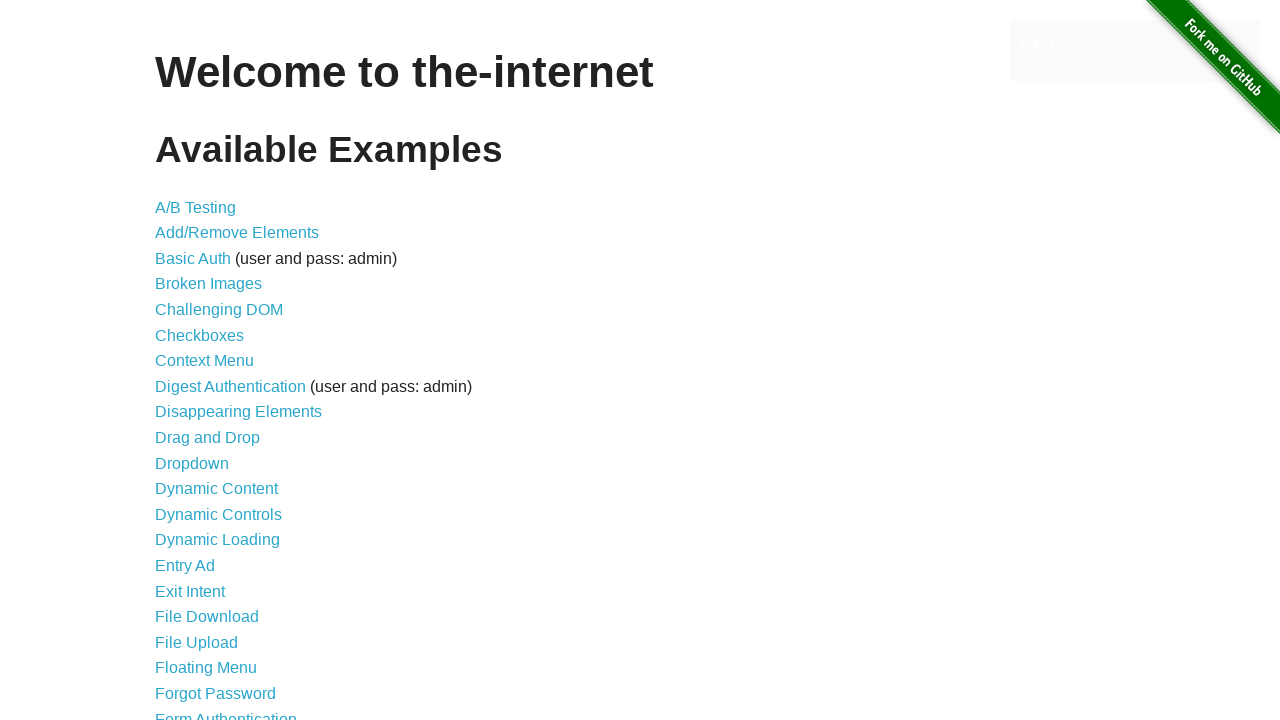

Waited 2 seconds to view the notification popup
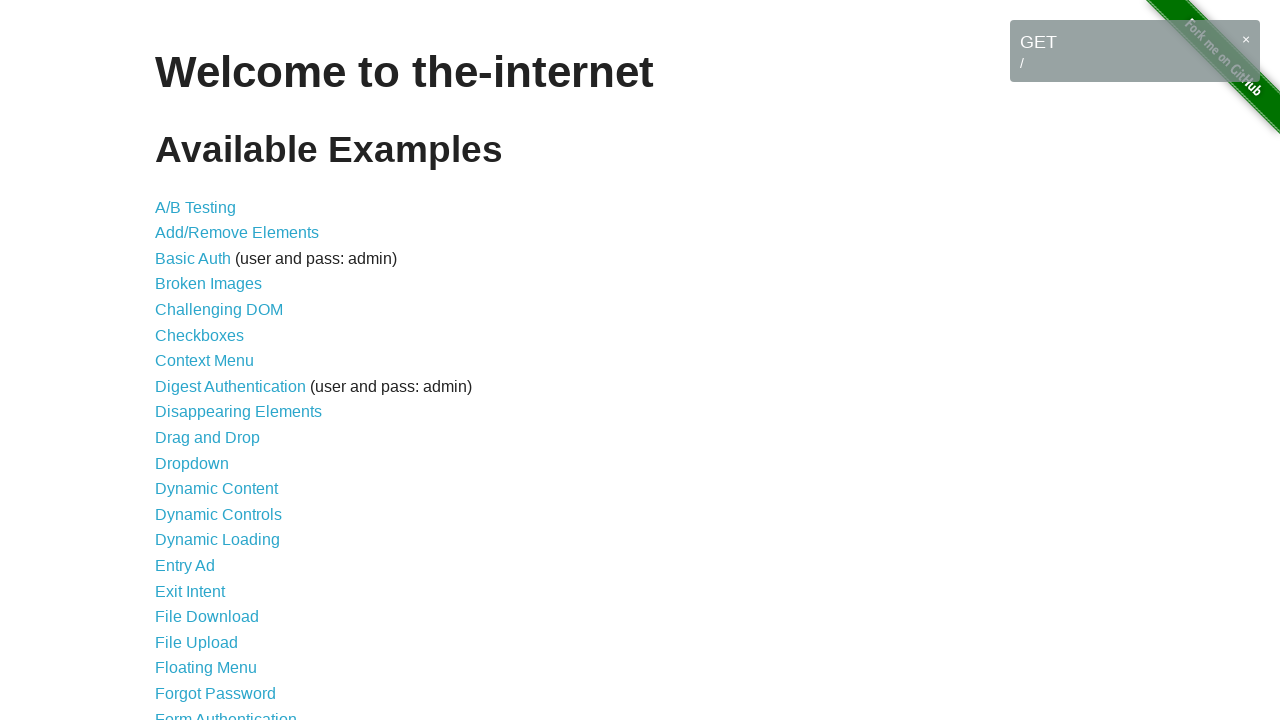

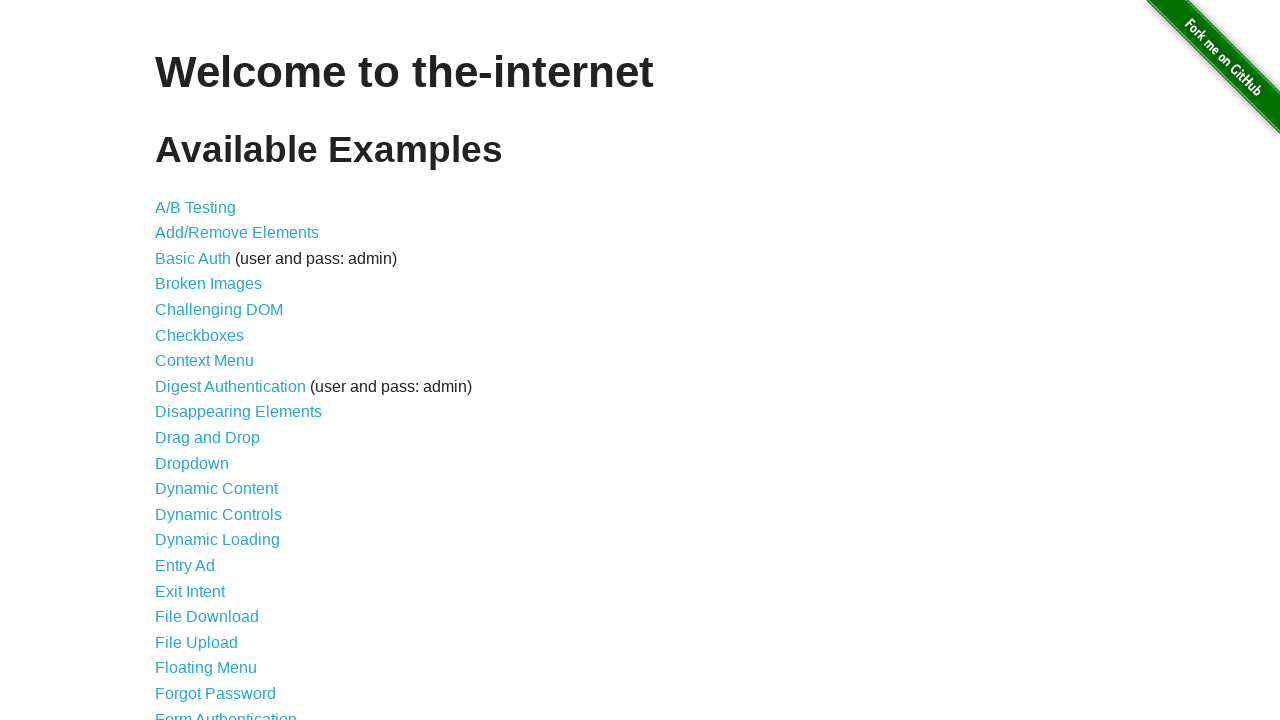